Tests a registration form by filling in the first name and last name fields on a demo automation testing website.

Starting URL: http://demo.automationtesting.in/Register.html

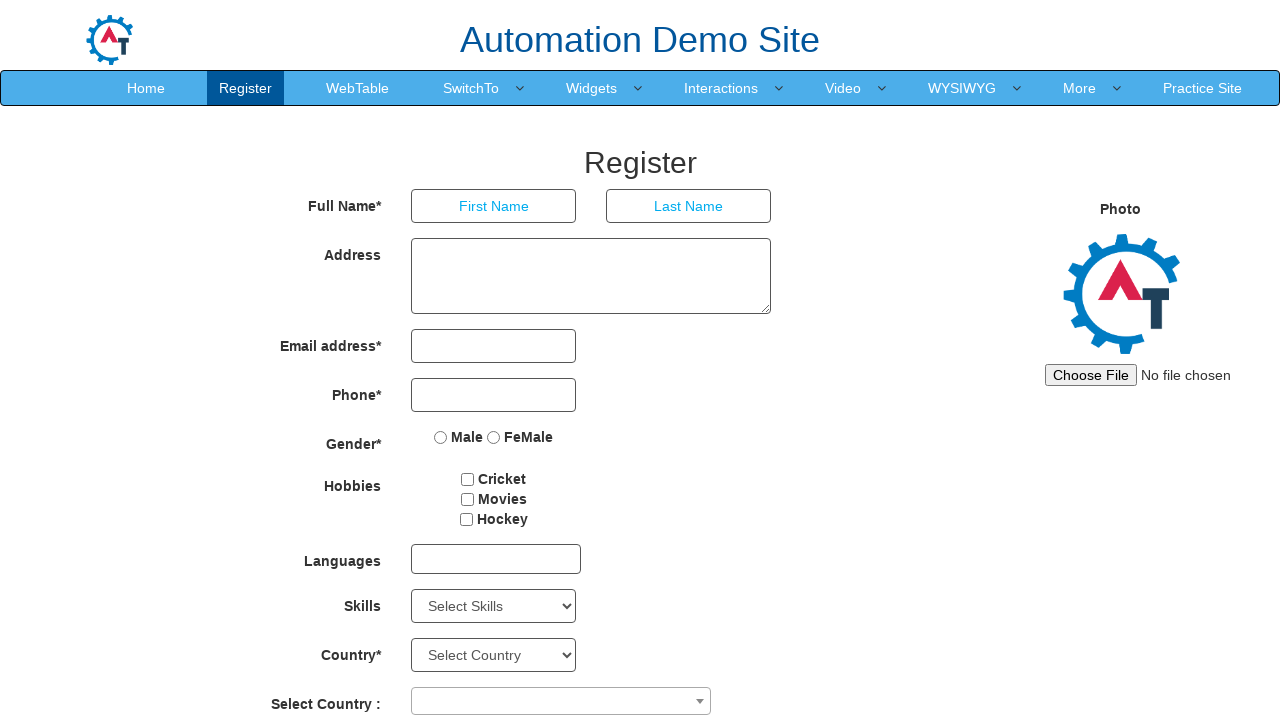

Filled first name field with 'Ram' on input[placeholder='First Name']
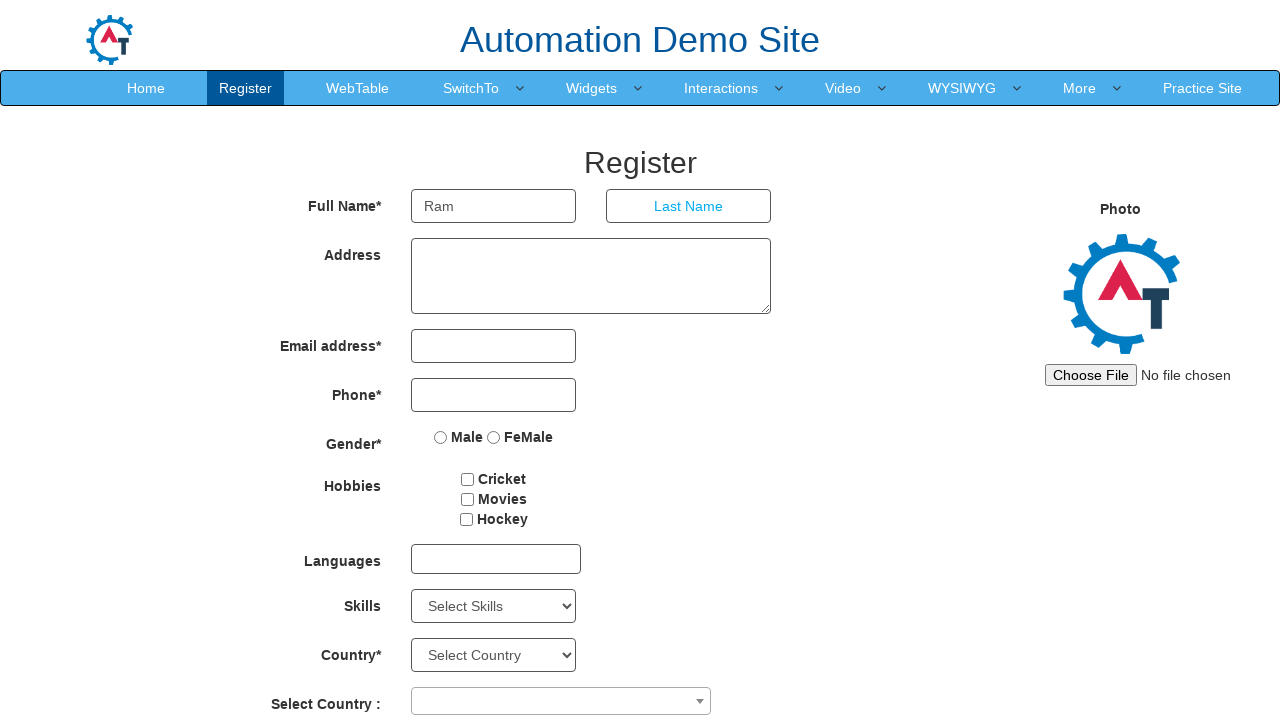

Filled last name field with 'sharma' on input[placeholder='Last Name']
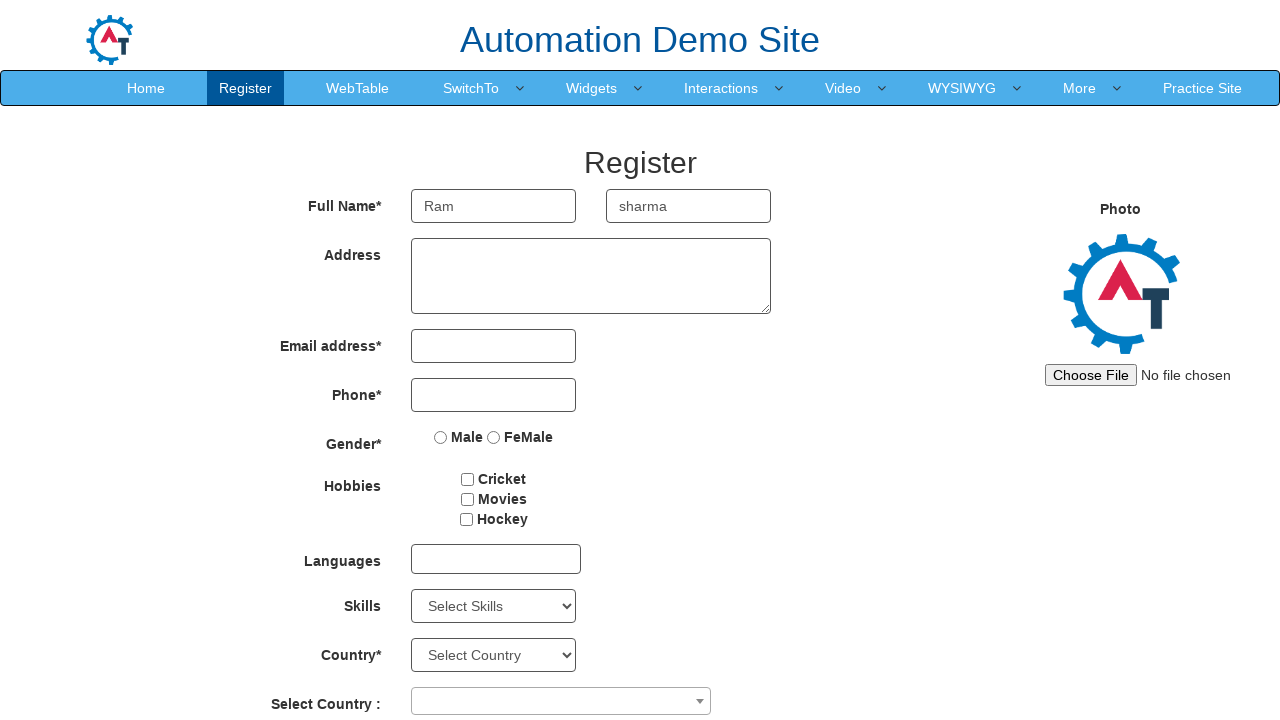

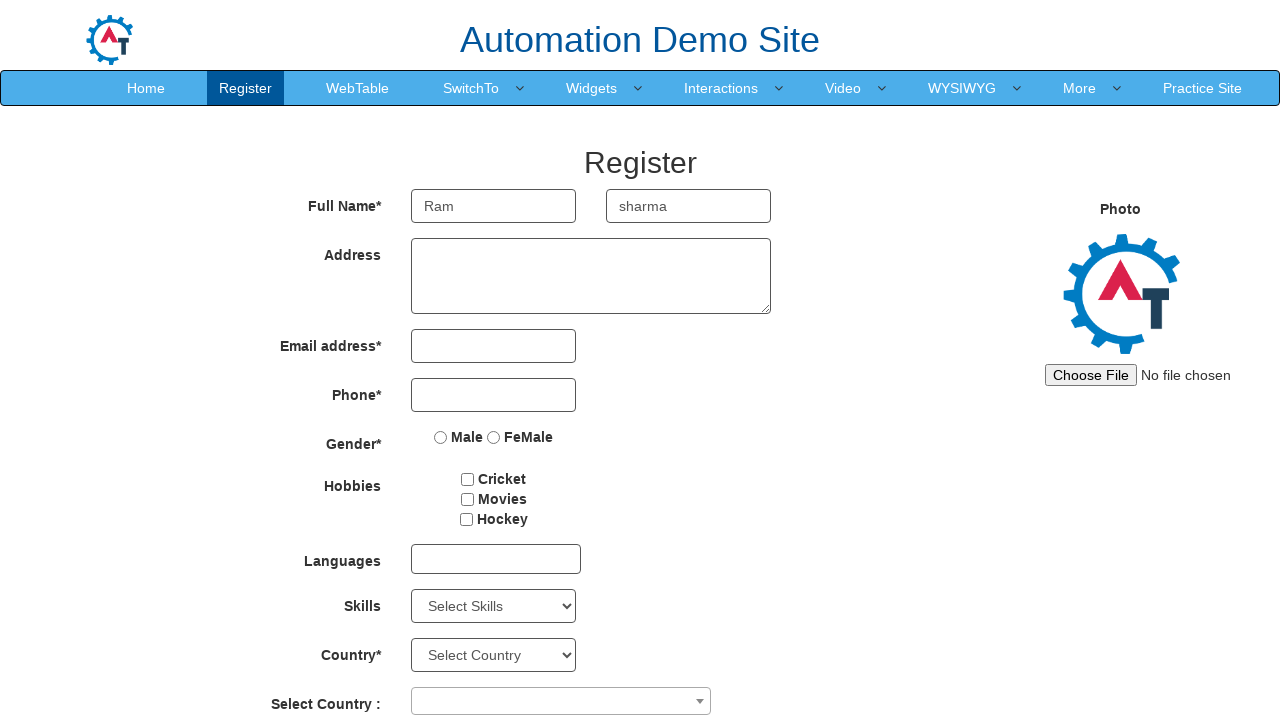